Tests browser window size manipulation by maximizing the window, getting the default size, and then setting a custom dimension.

Starting URL: https://www.meesho.com/

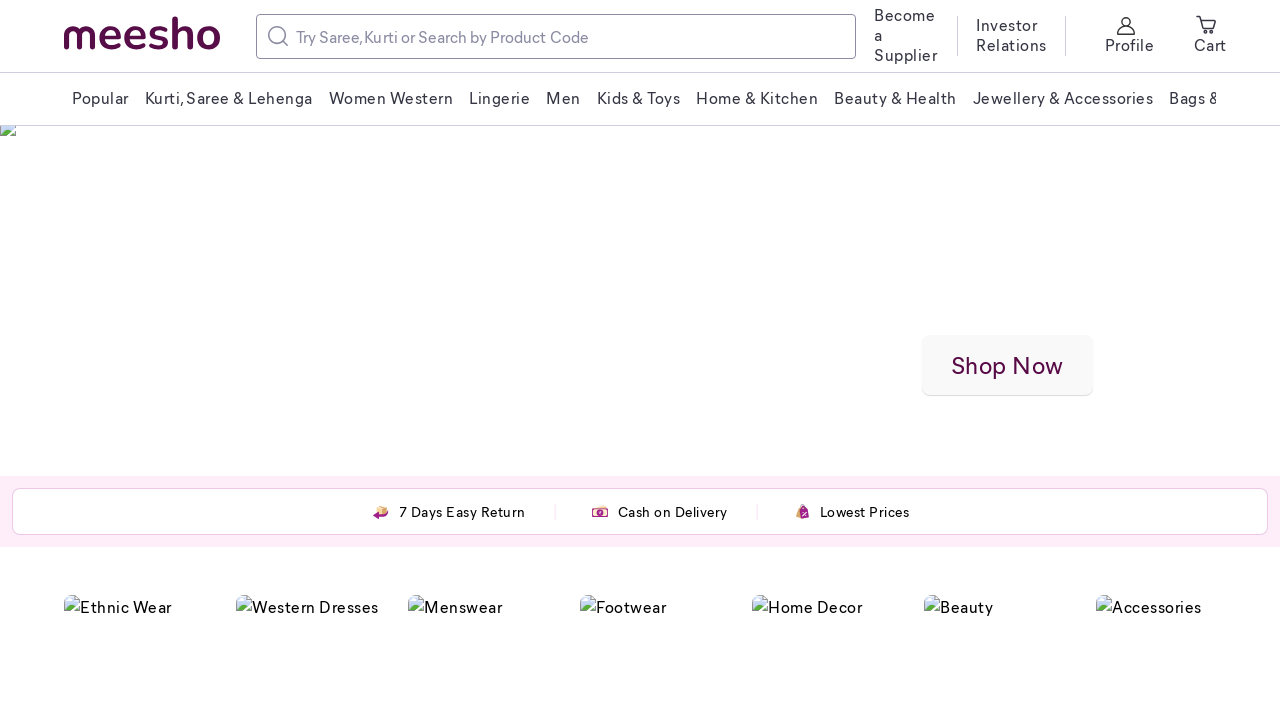

Set viewport size to 1920x1080 to maximize browser window
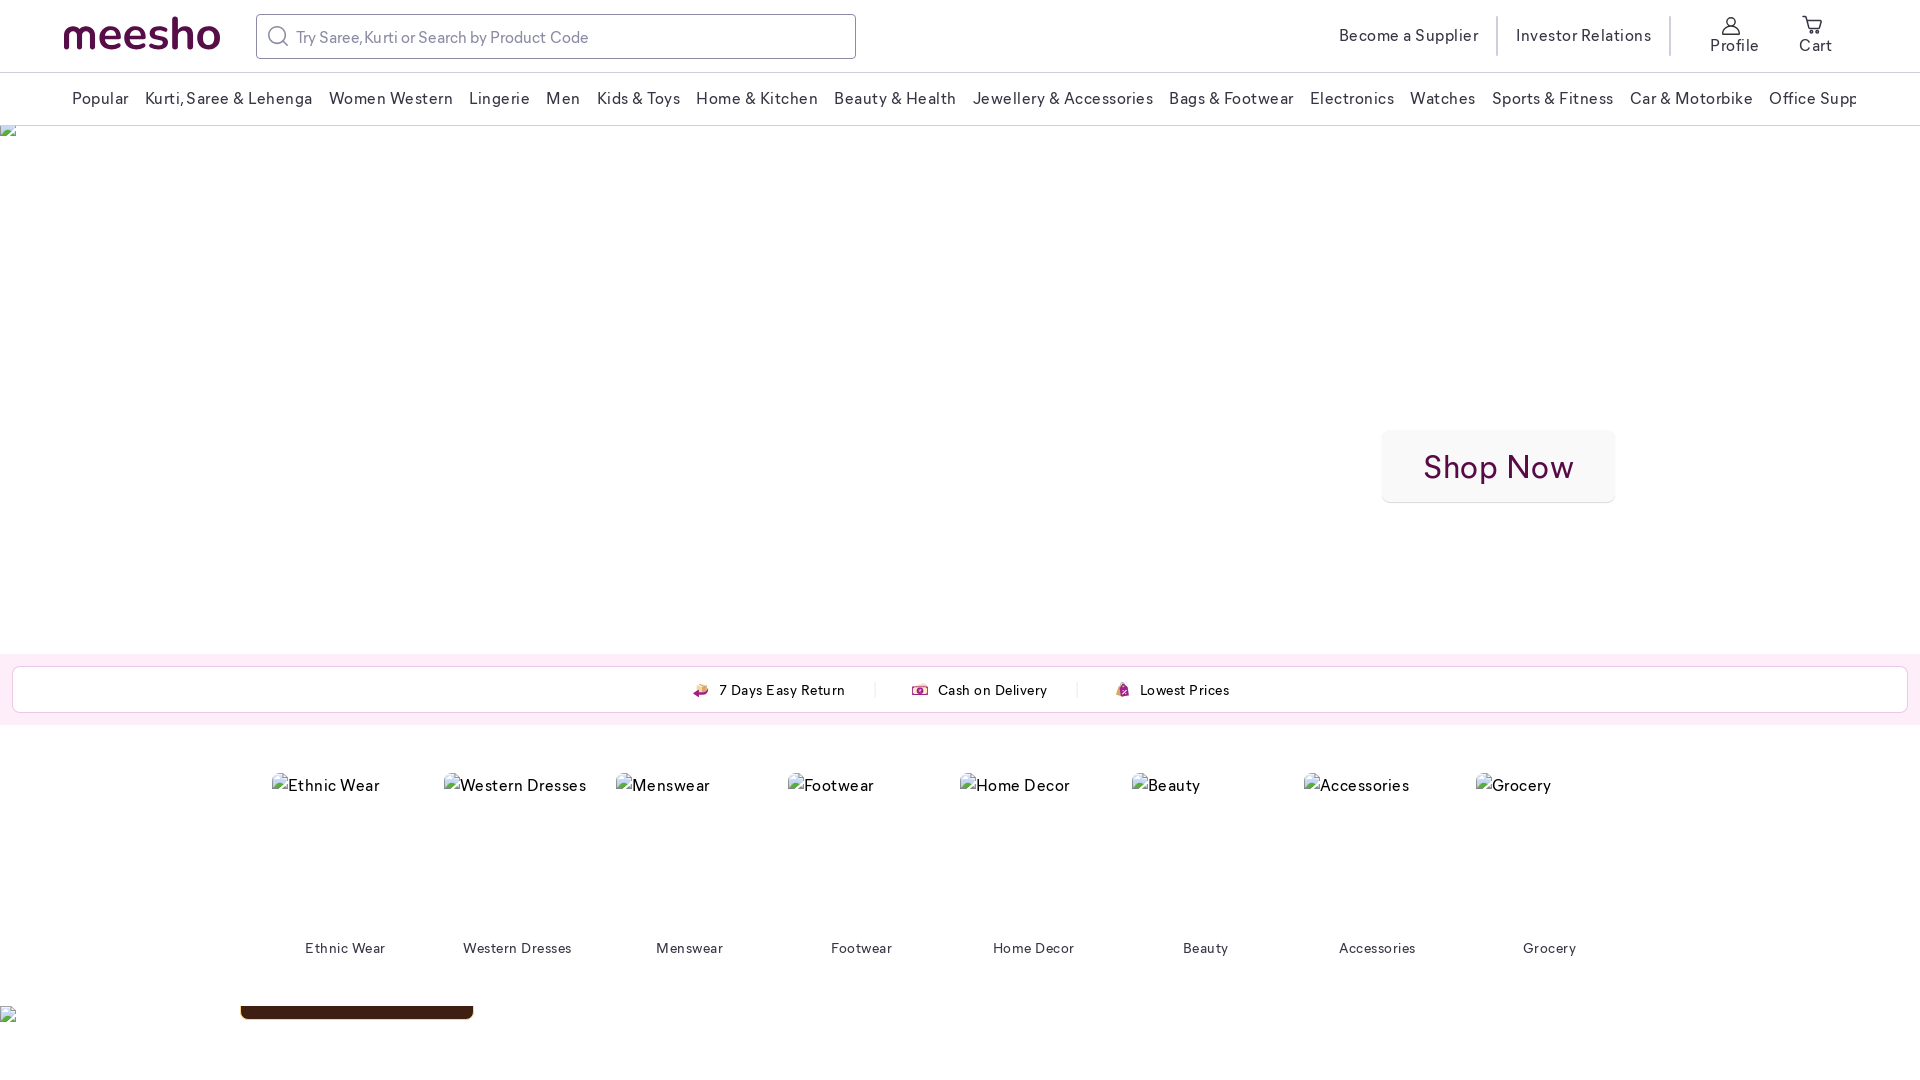

Page loaded (domcontentloaded state)
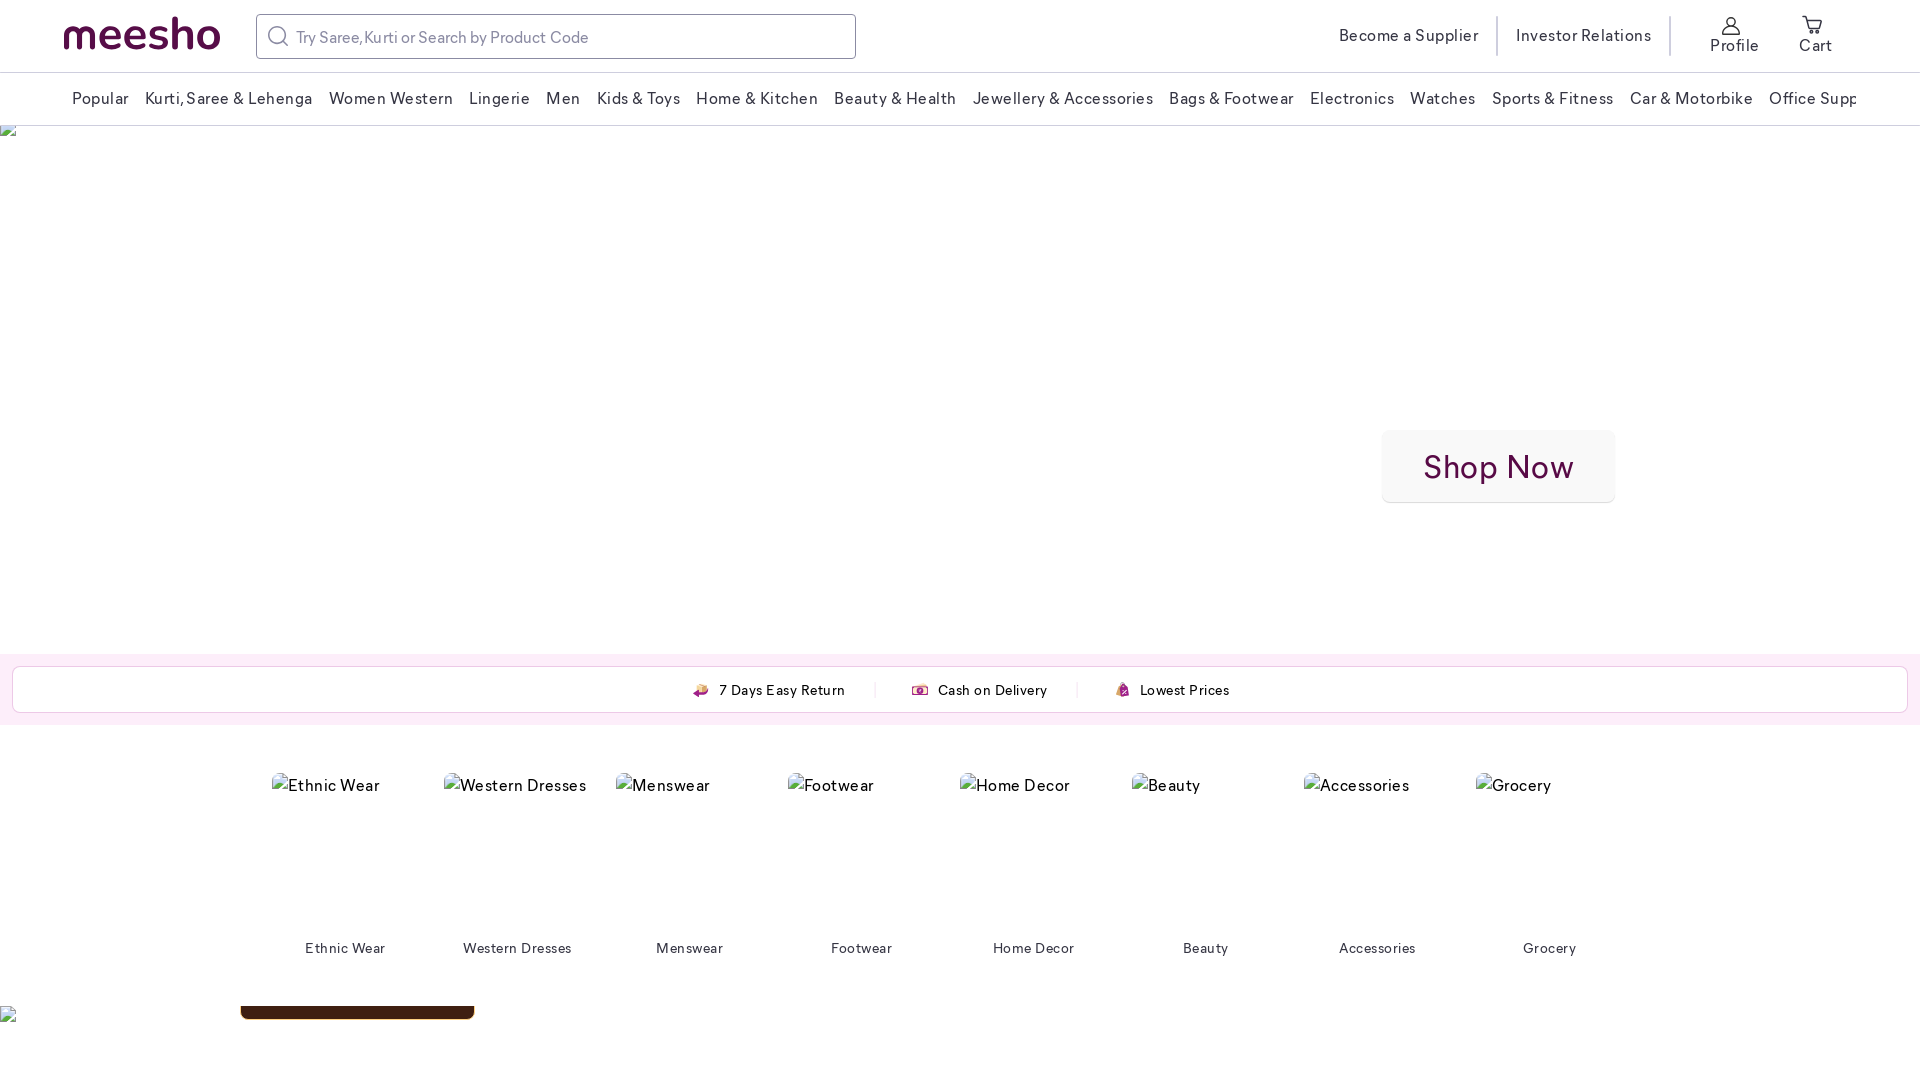

Retrieved default viewport size: {'width': 1920, 'height': 1080}
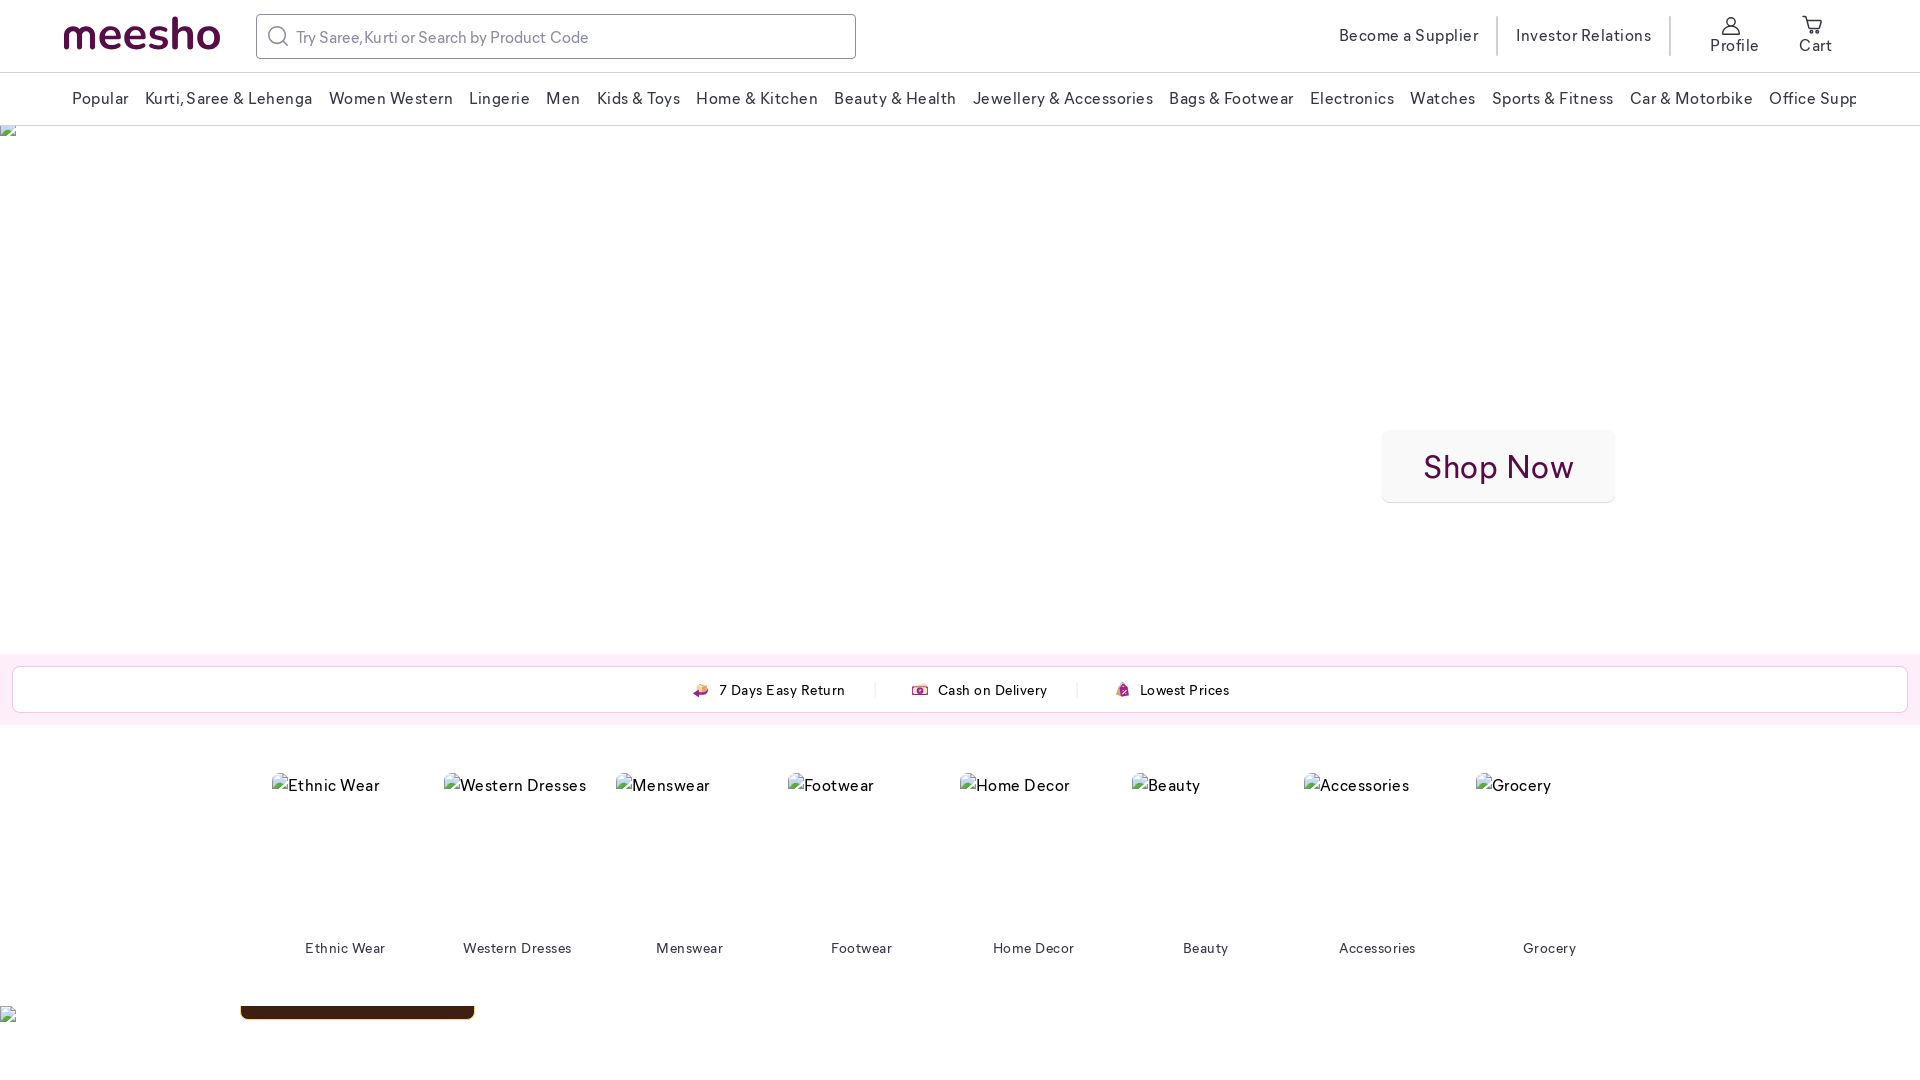

Set custom viewport size to 2000x600
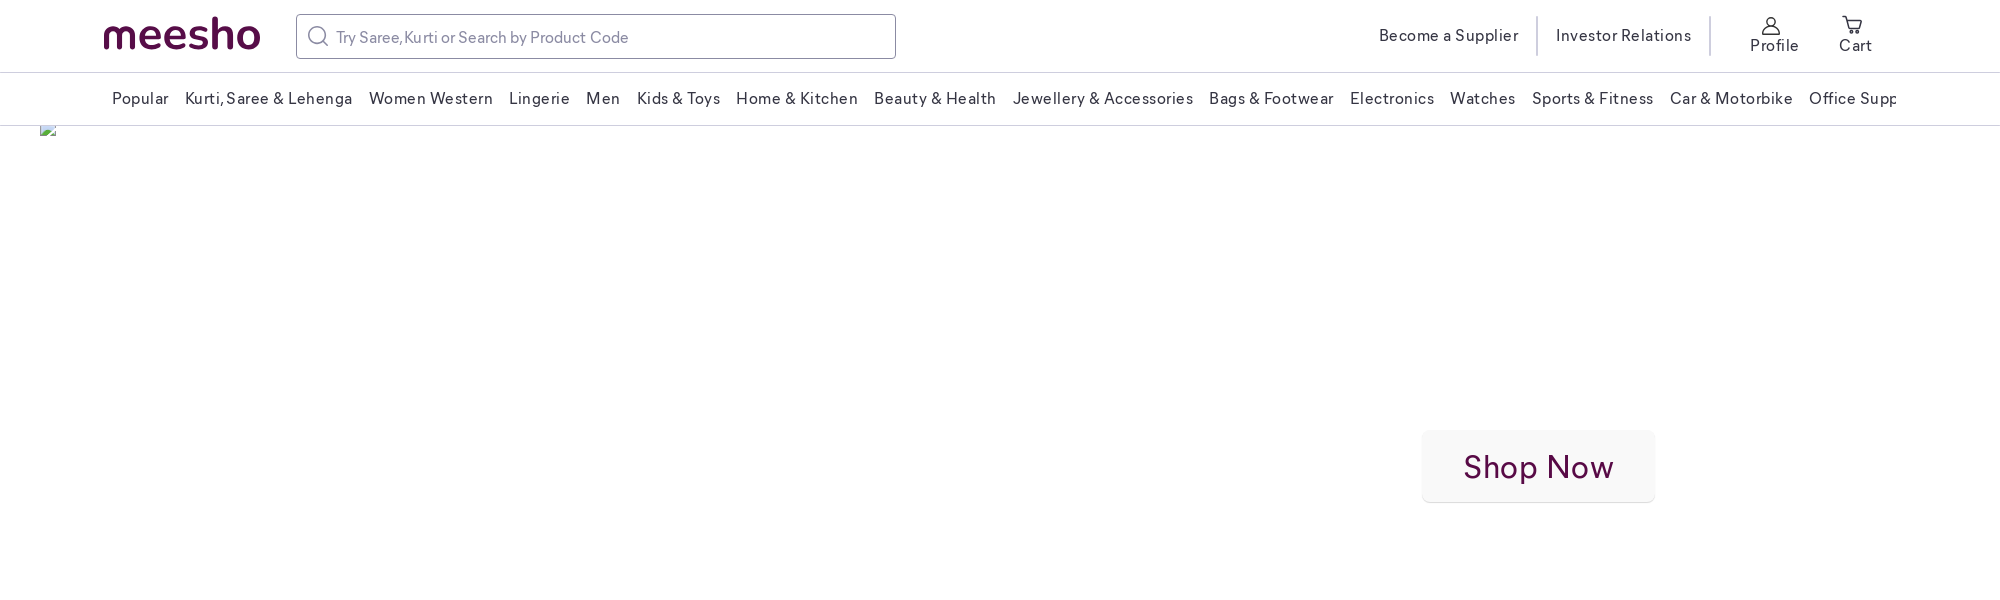

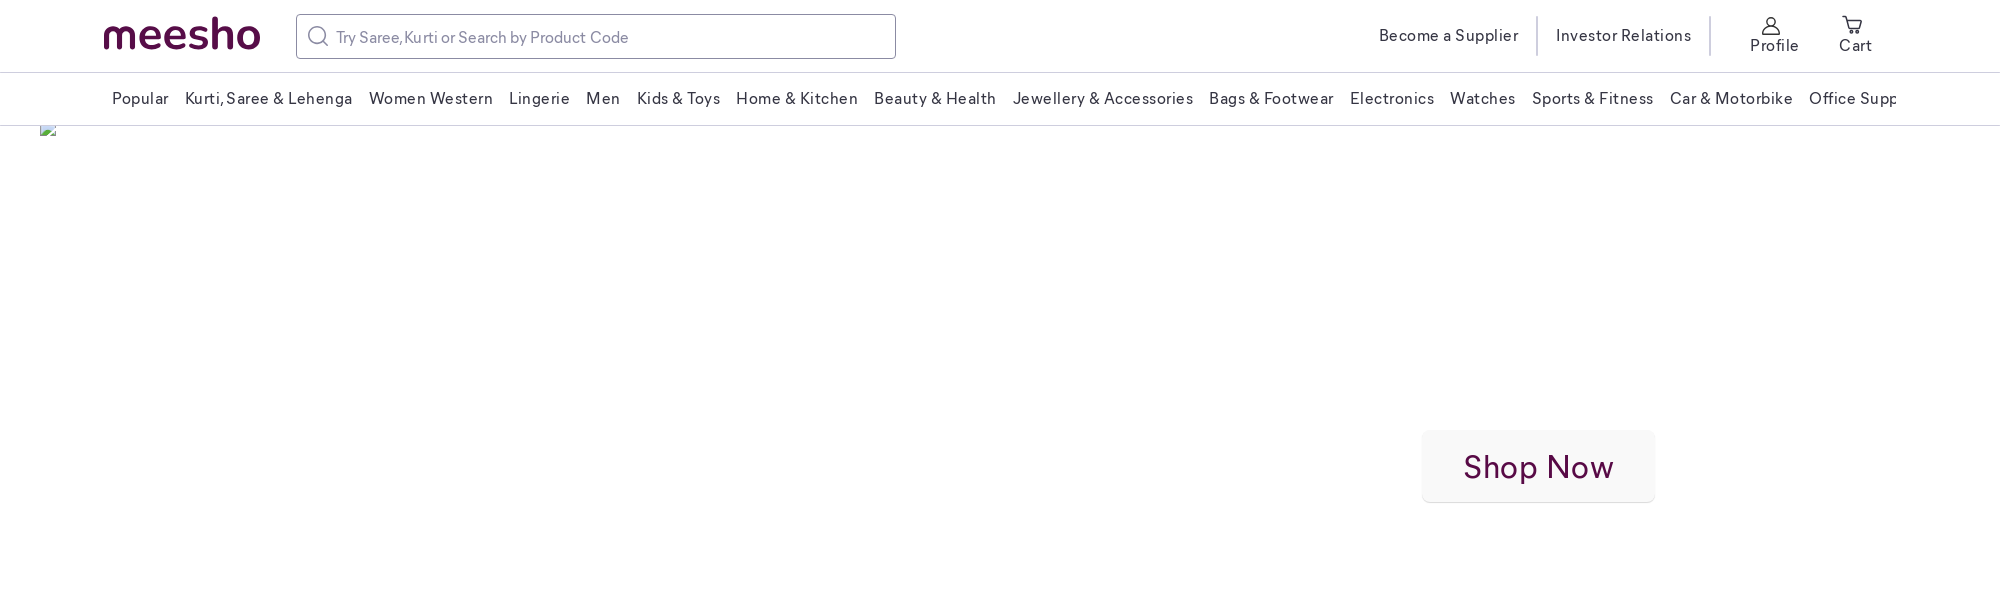